Tests drag and drop functionality by dragging an image element into a target box on a demo form page.

Starting URL: https://formy-project.herokuapp.com/dragdrop

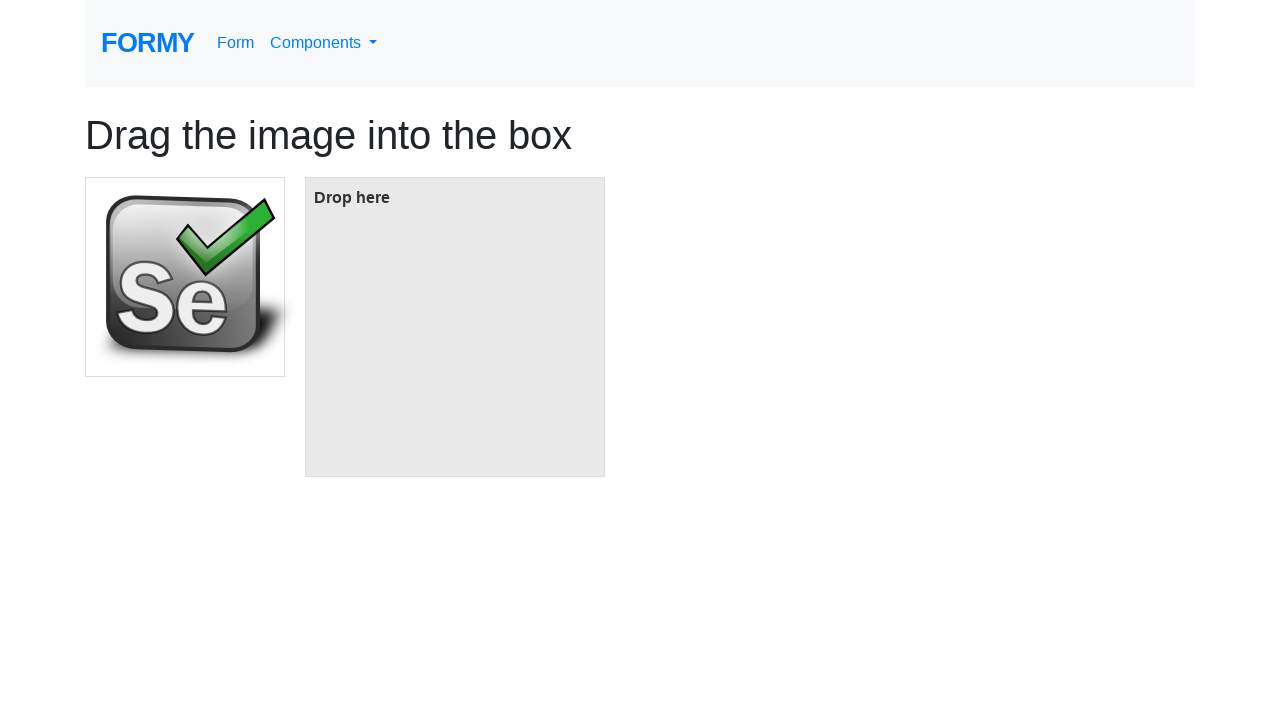

Waited for draggable image element to be visible
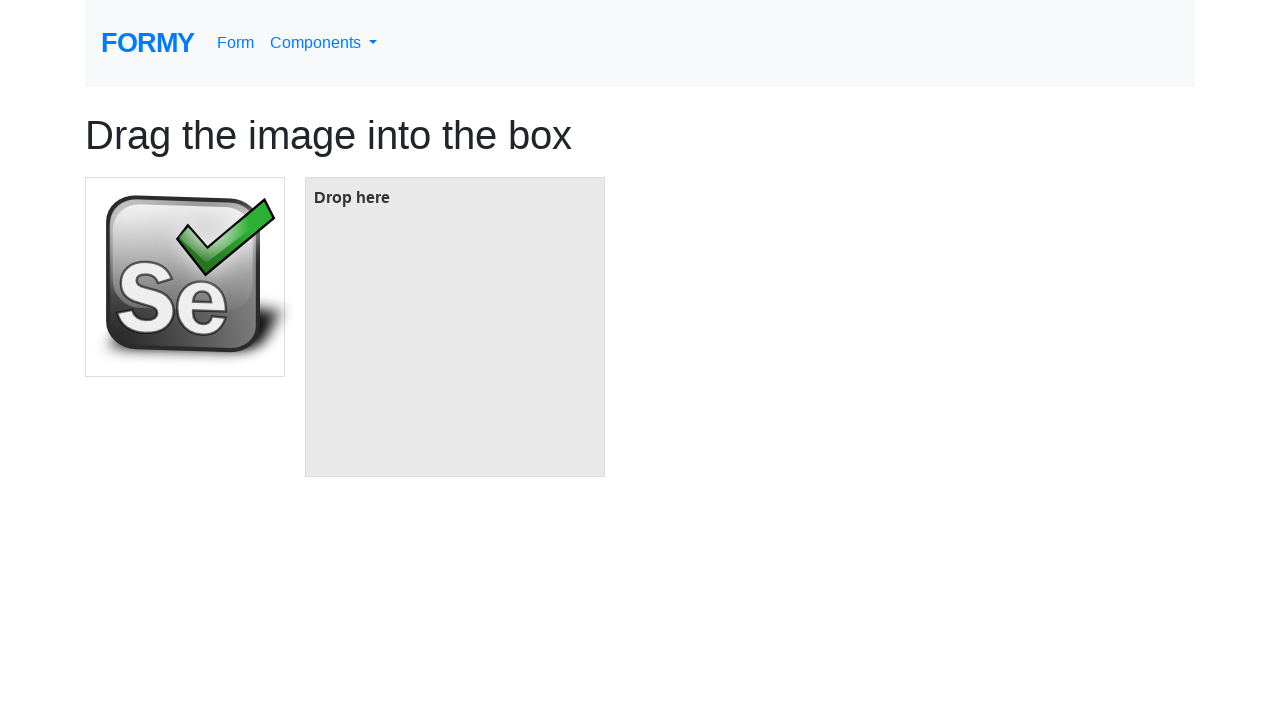

Waited for drop target box to be visible
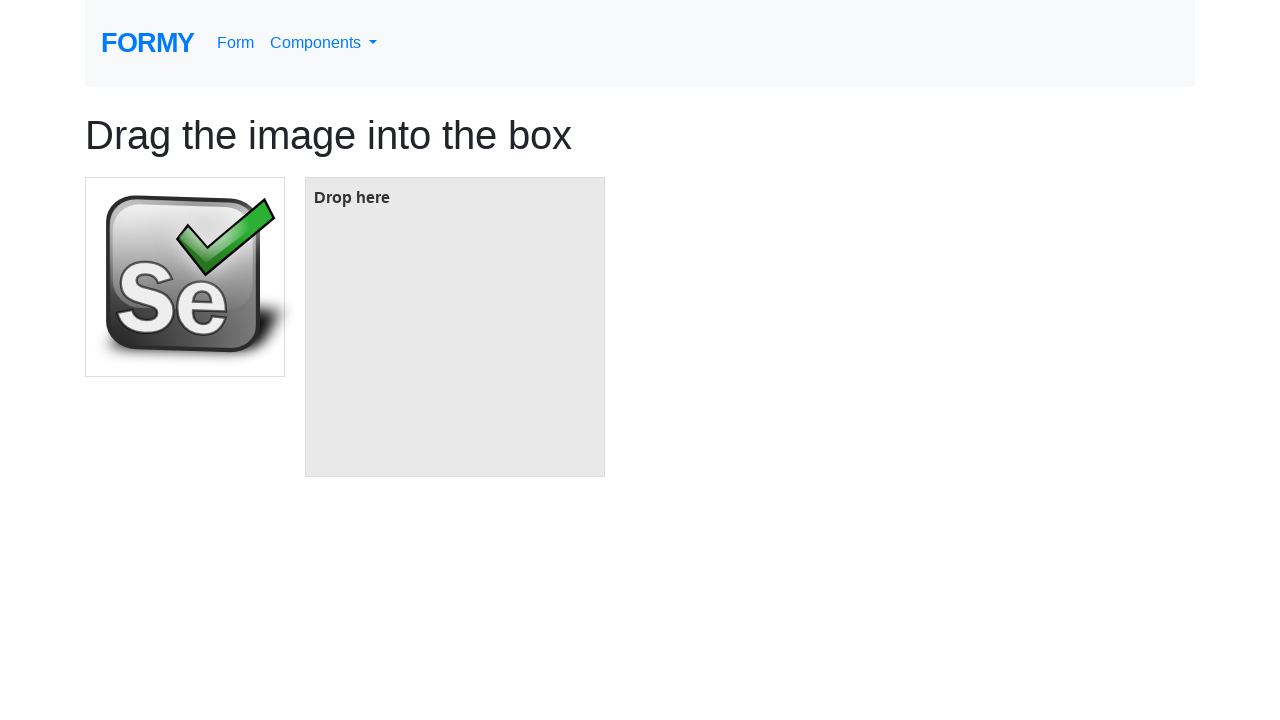

Dragged image element into target box at (455, 327)
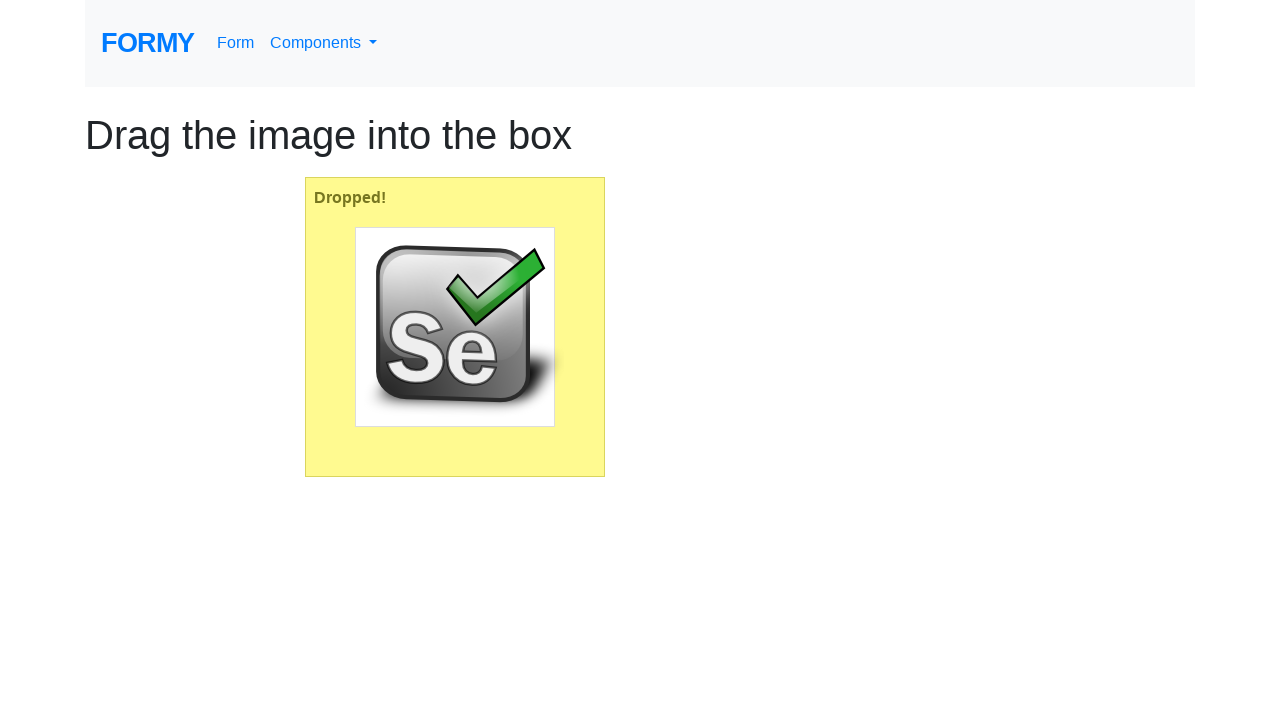

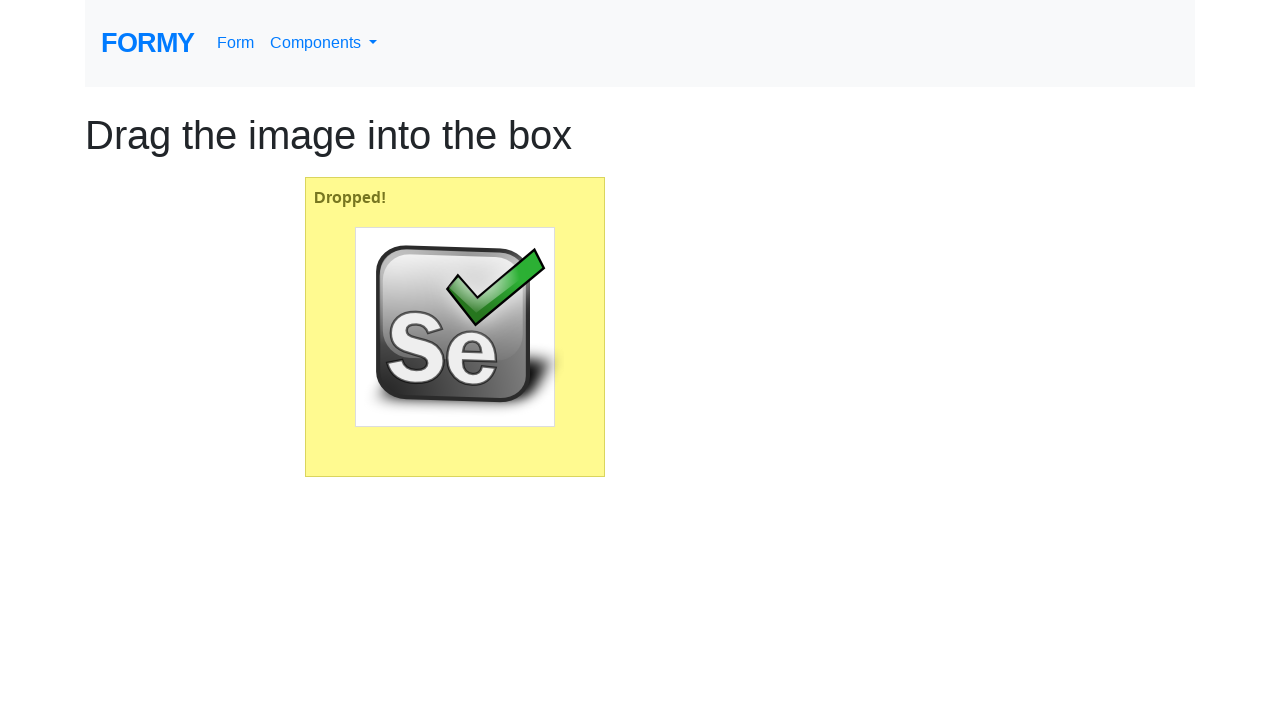